Tests clicking the "Reveal" button to display a hidden input field, waiting for it to be visible, then typing text into it

Starting URL: https://www.selenium.dev/selenium/web/dynamic.html

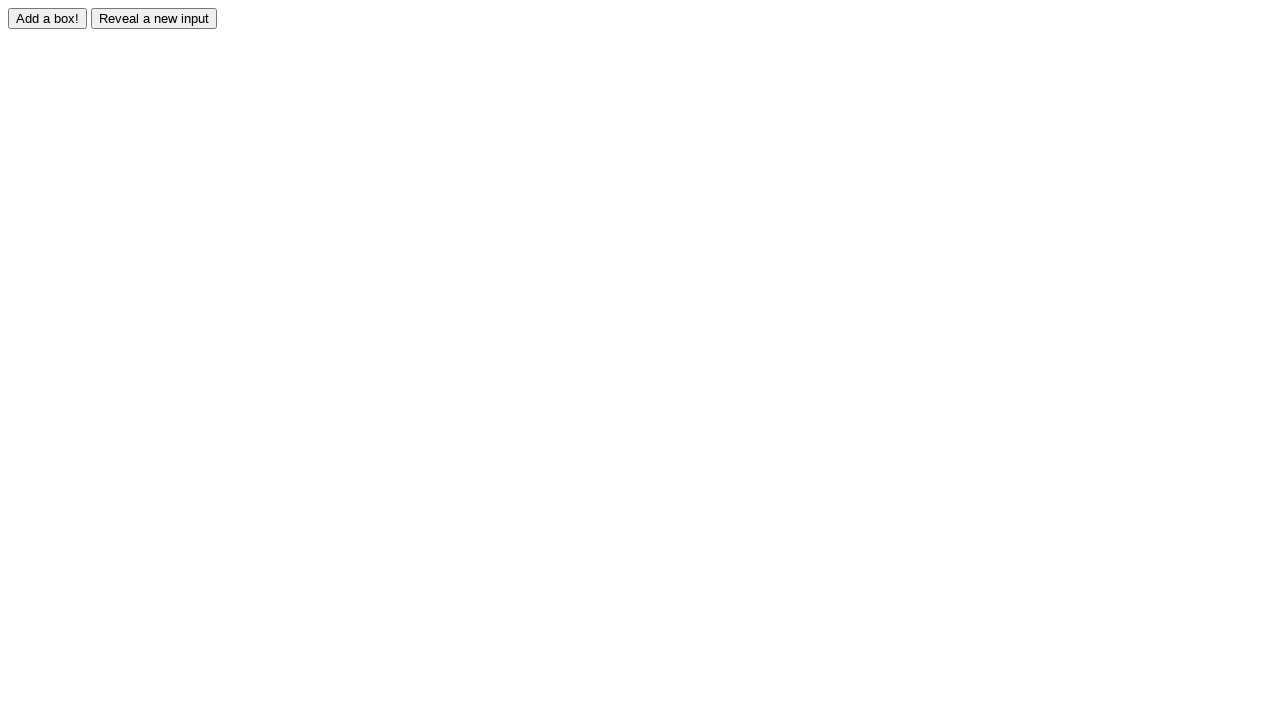

Clicked the 'Reveal' button to display hidden input field at (154, 18) on #reveal
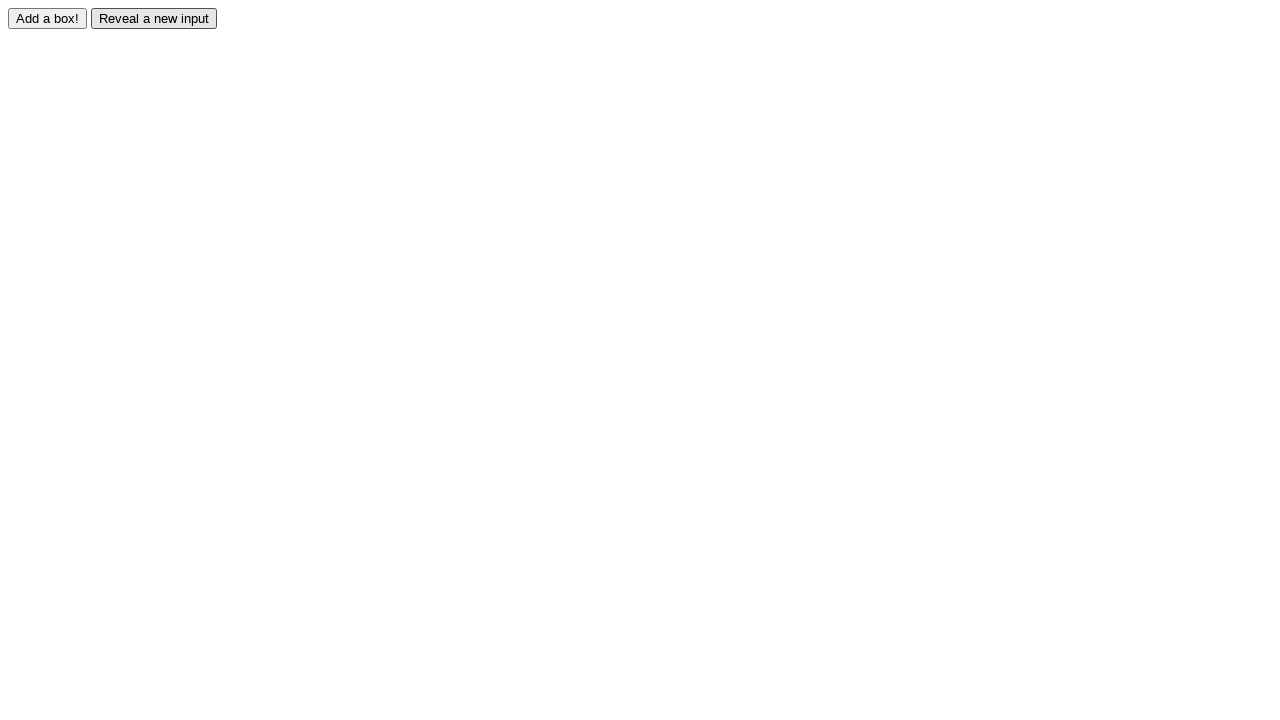

Waited for revealed input field to become visible
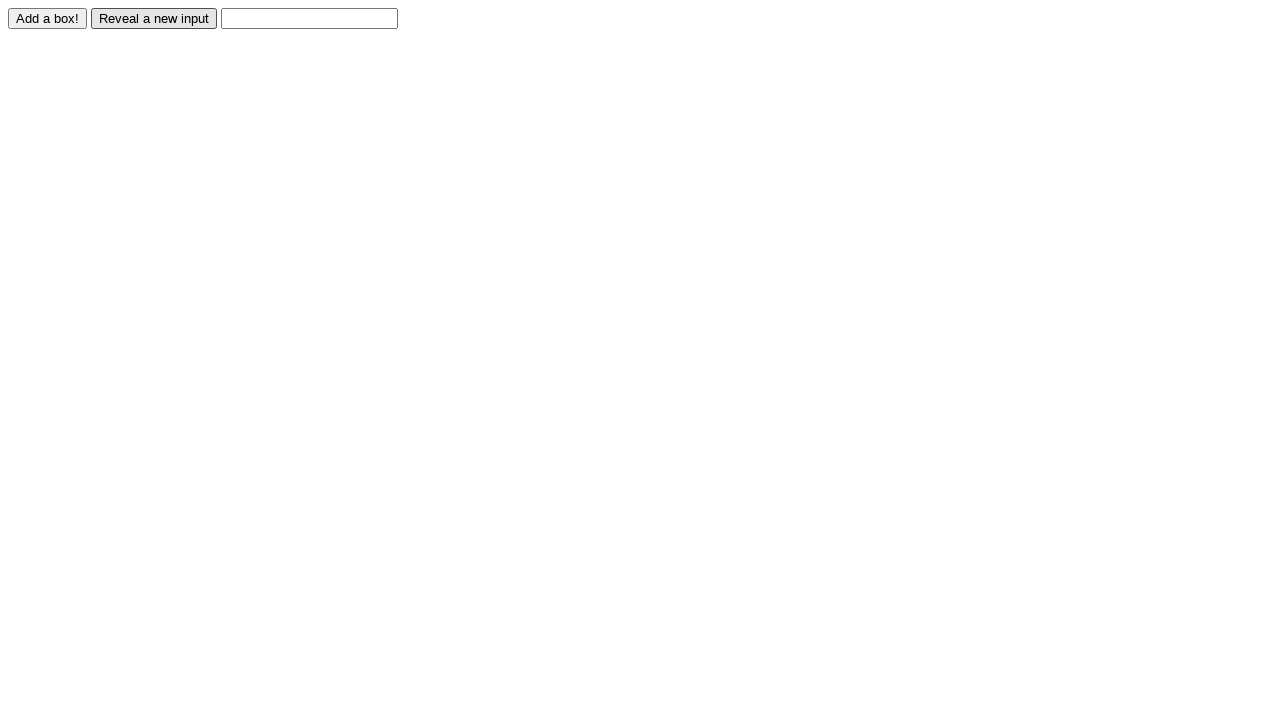

Typed 'Displayed' into the revealed input field on #revealed
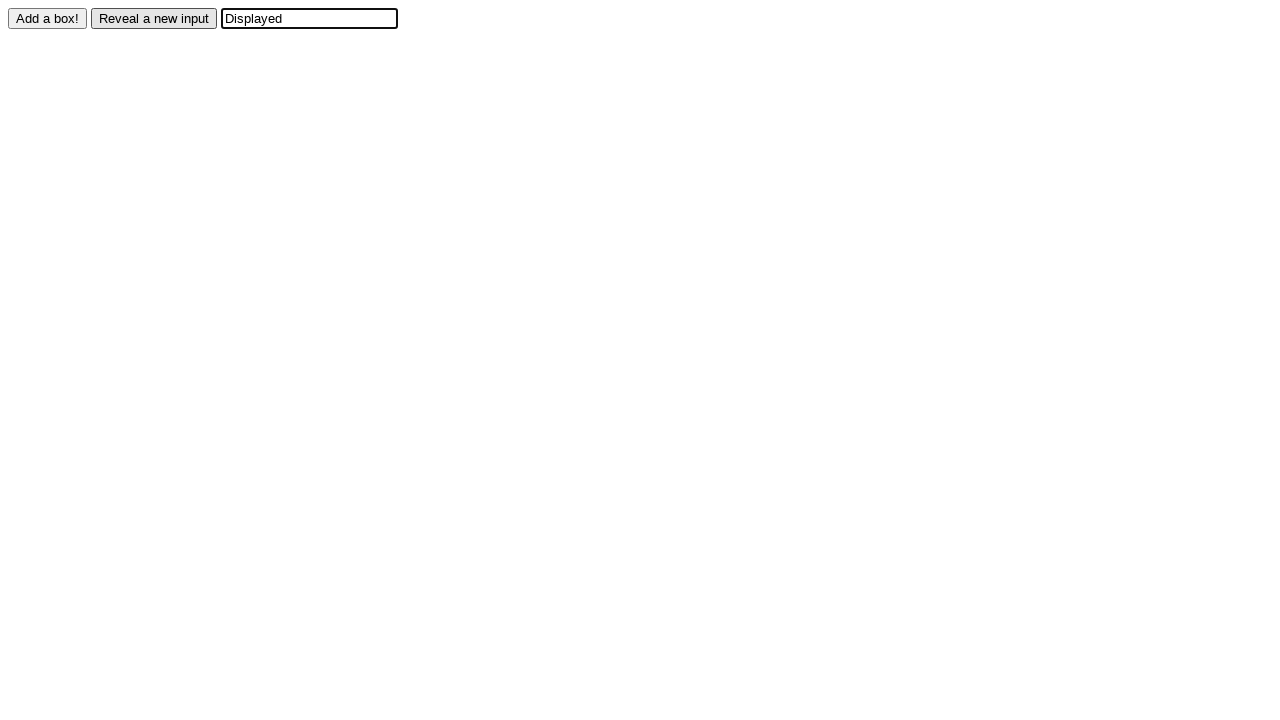

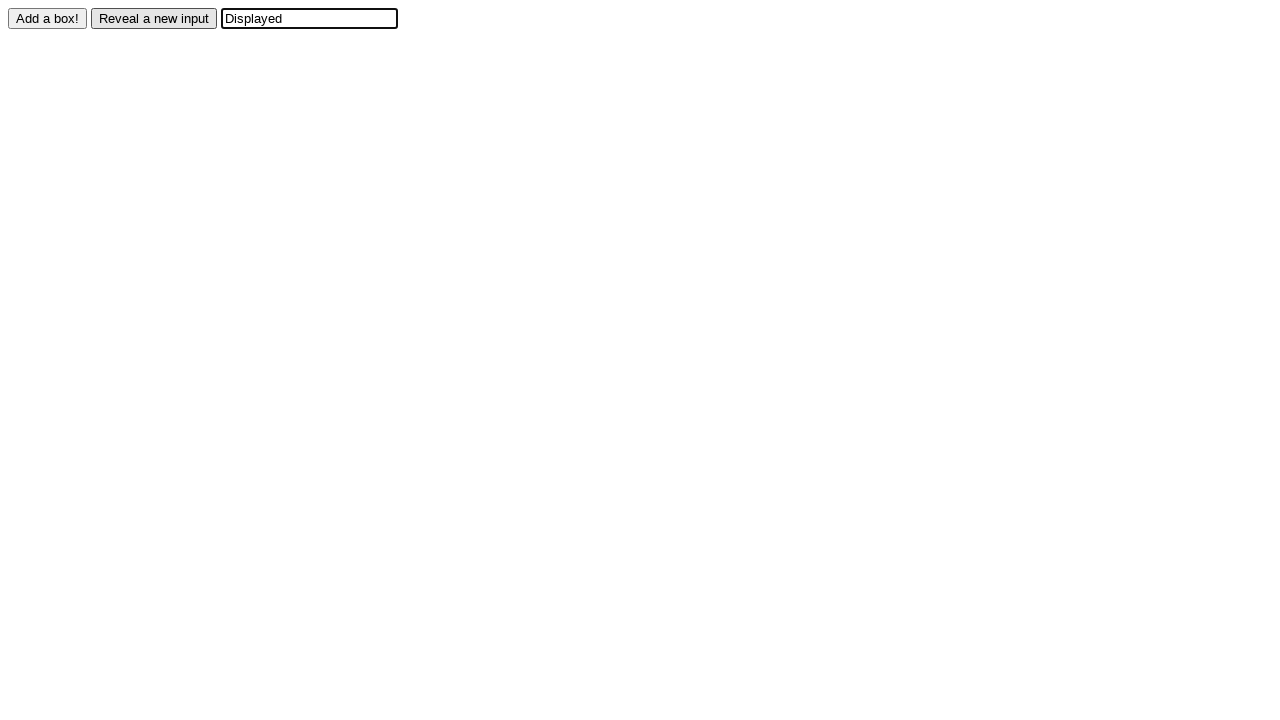